Tests file upload input interaction on W3Schools tryit editor by switching to the result iframe and setting a file path value on the file input element using JavaScript execution.

Starting URL: https://www.w3schools.com/jsref/tryit.asp?filename=tryjsref_fileupload_get

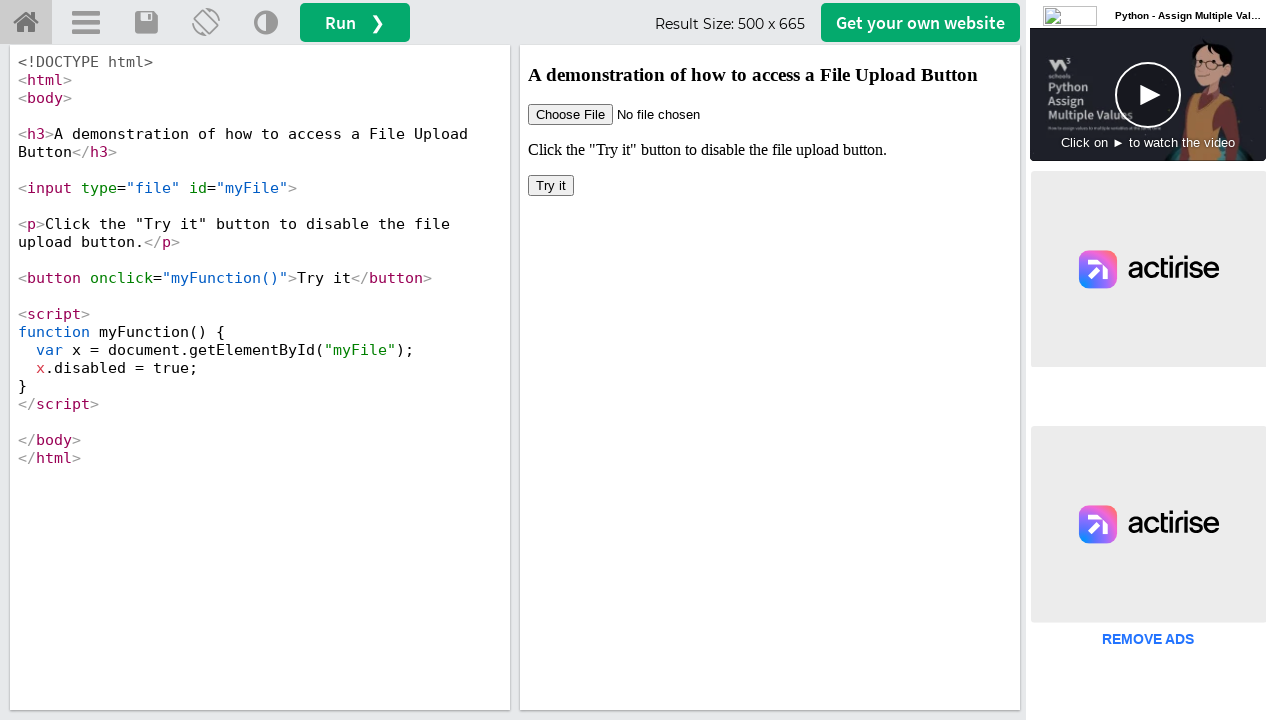

Waited 3 seconds for page to load
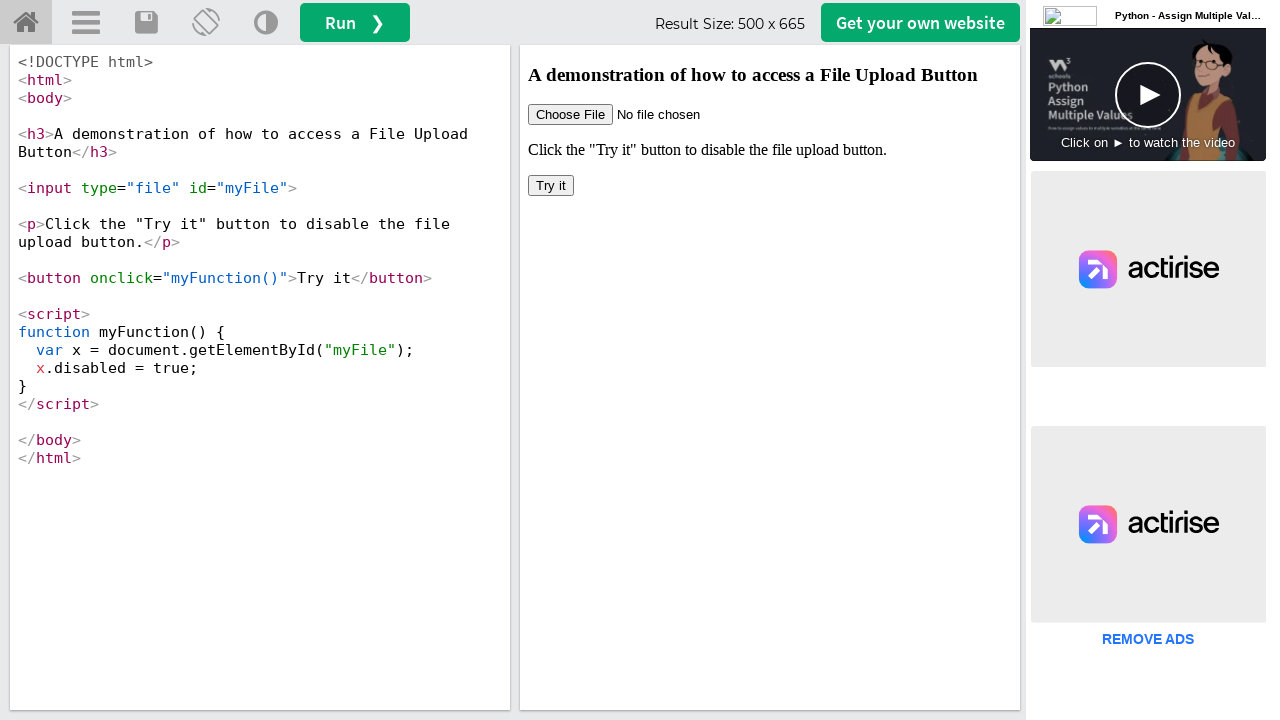

Located the result iframe (#iframeResult)
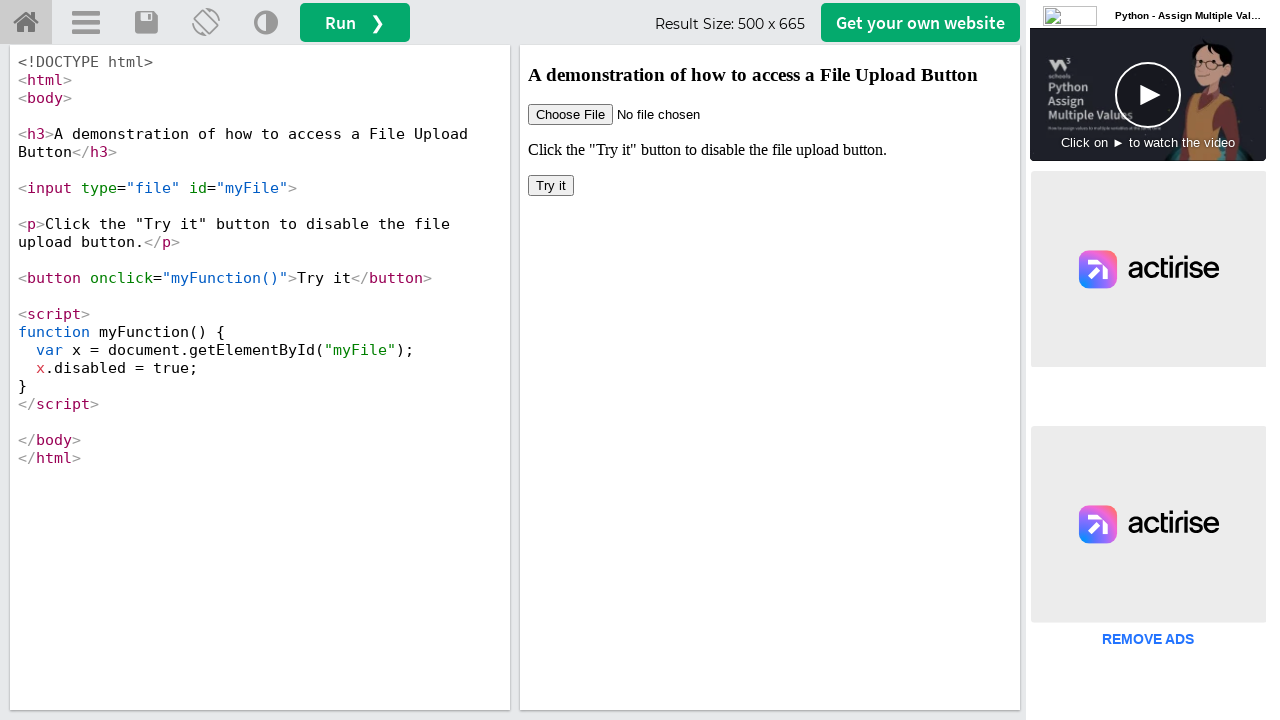

File input element (#myFile) is now visible
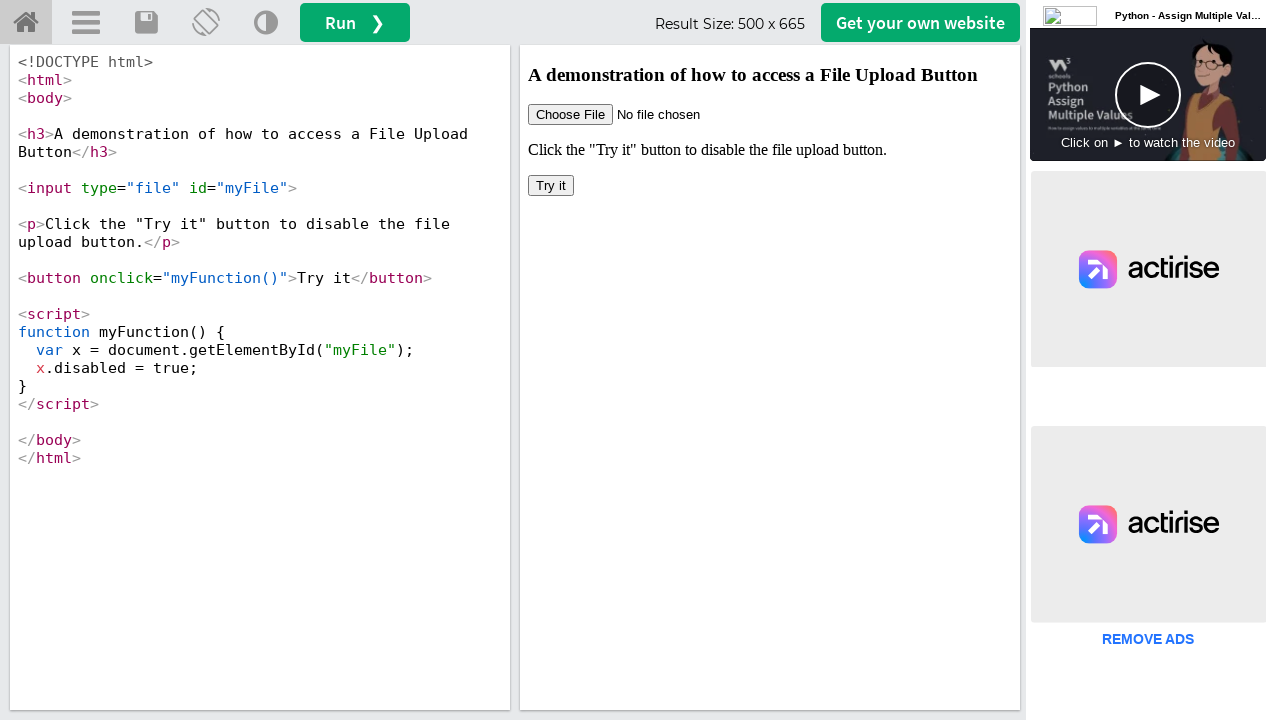

Executed JavaScript to access file input in iframe
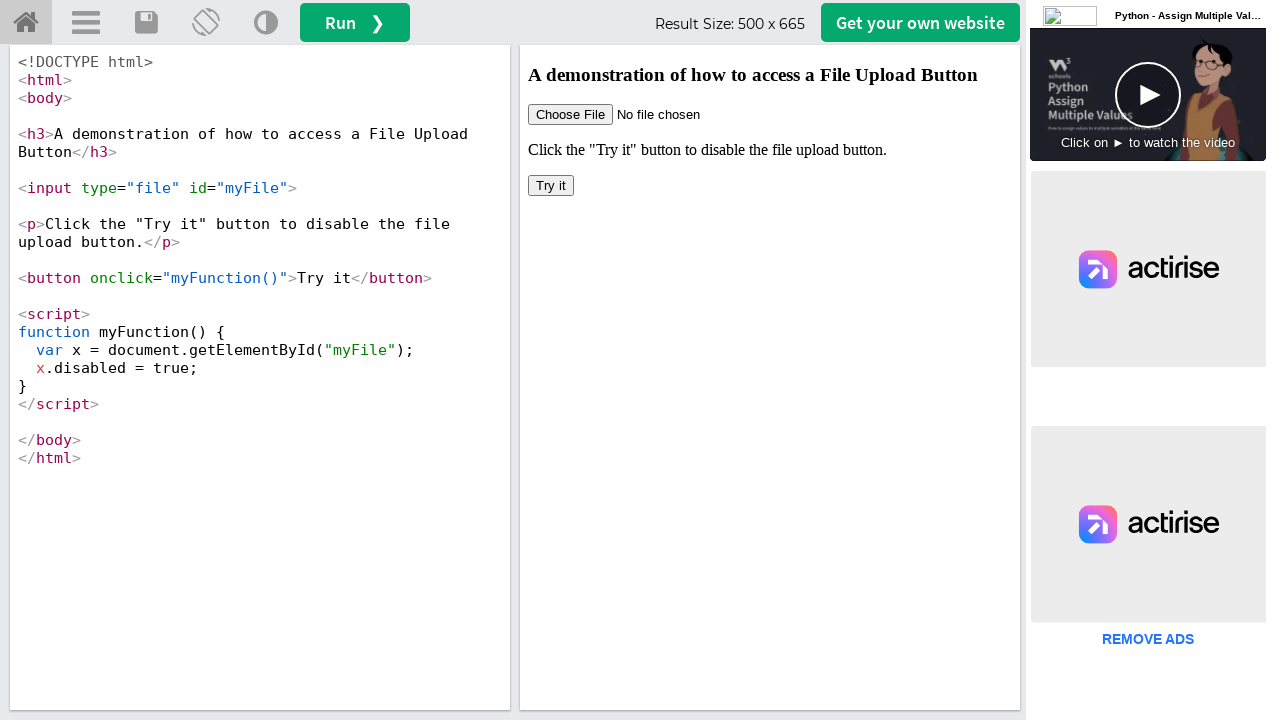

Clicked file input element (#myFile) in iframe at (647, 115) on #iframeResult >> internal:control=enter-frame >> #myFile
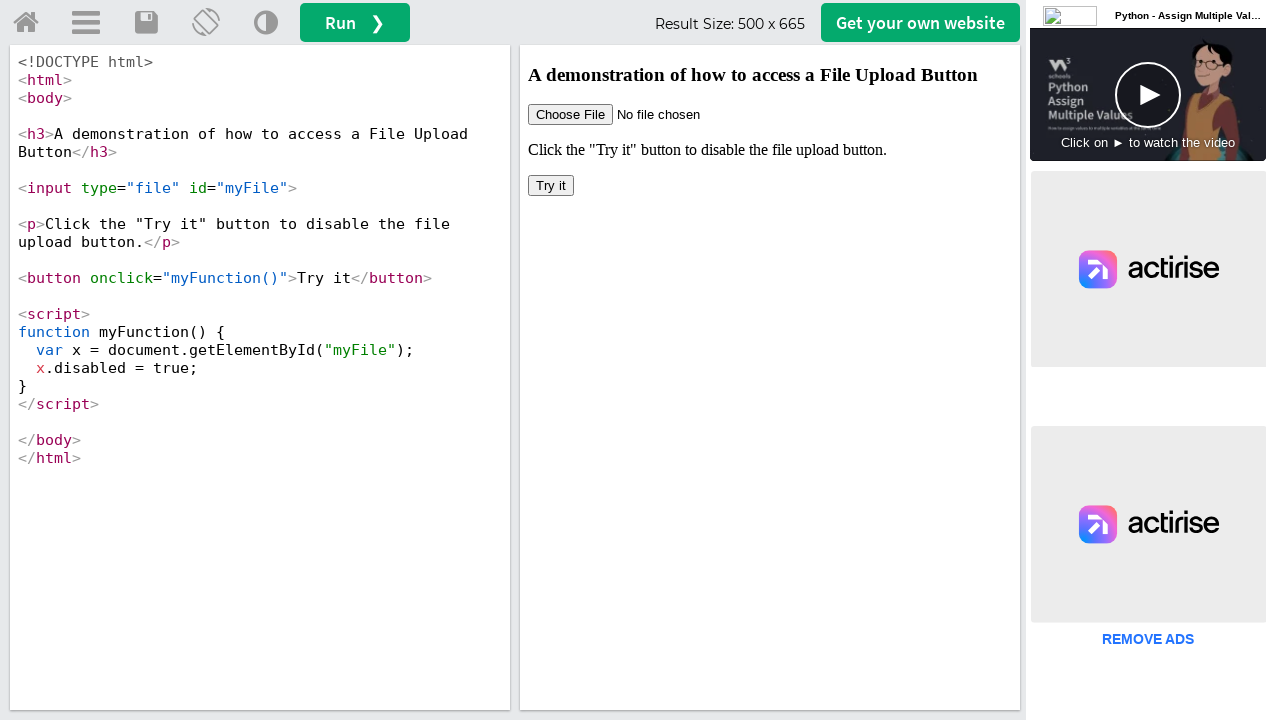

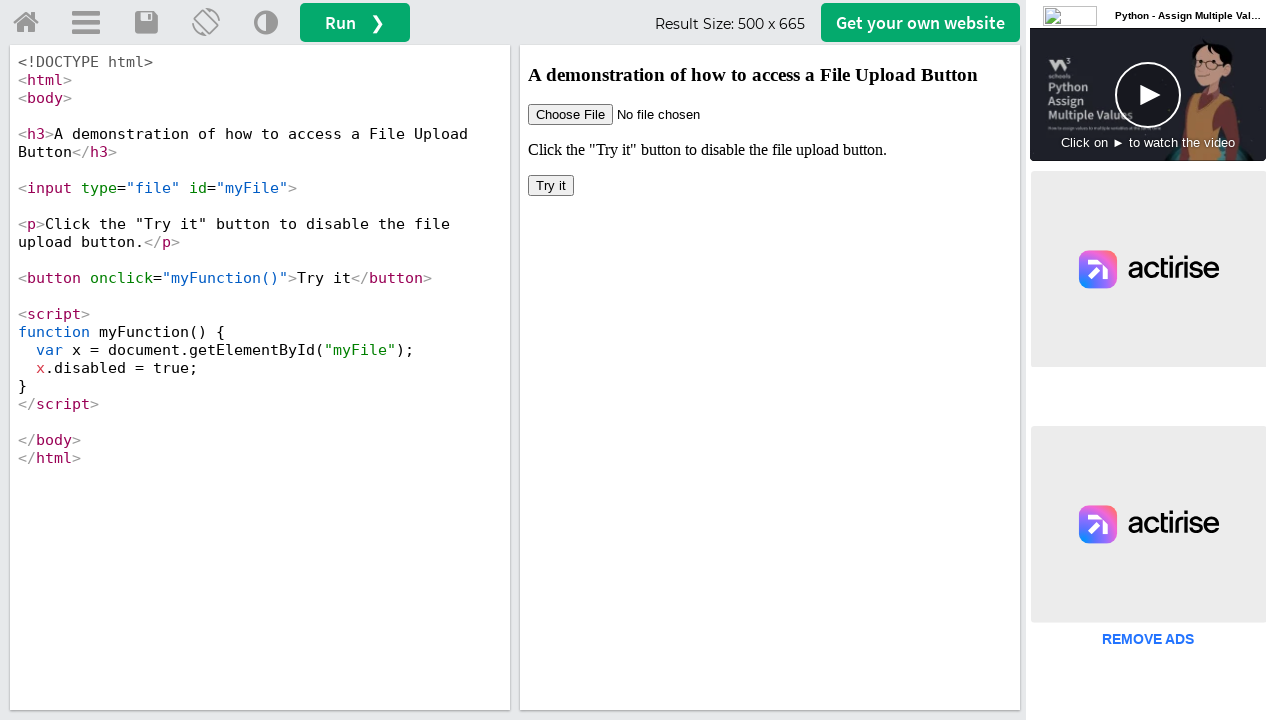